Tests e-commerce search and add-to-cart functionality by searching for "Google Home" and adding it to cart

Starting URL: https://demo.tokosatu.com/simple-shop/

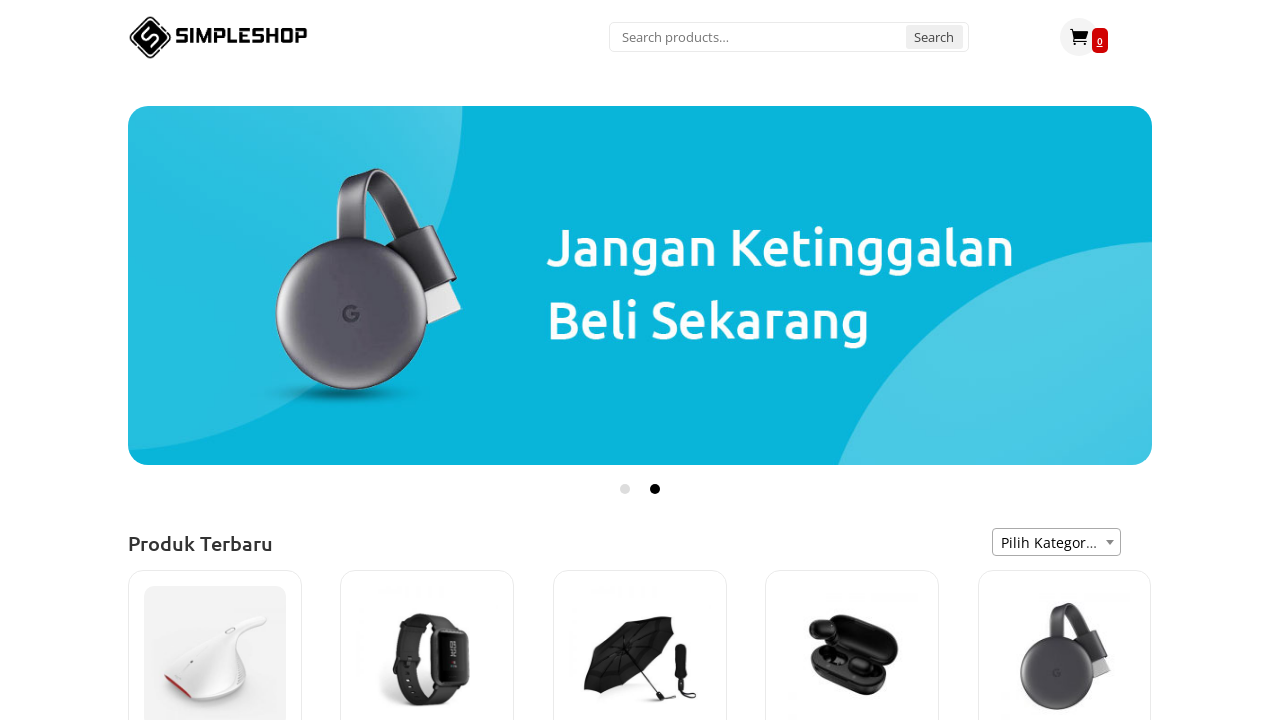

Clicked on search field at (789, 37) on xpath=//*[@id="woocommerce-product-search-field-0"]
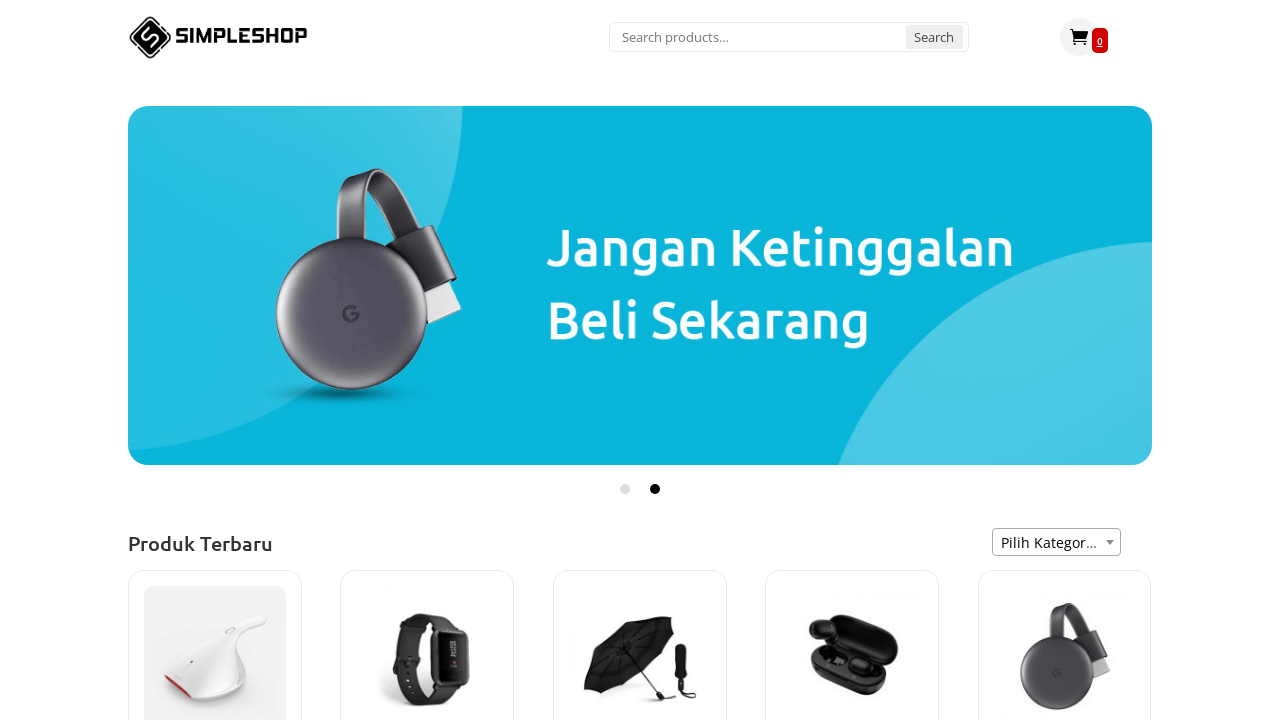

Filled search field with 'Google Home' on //*[@id="woocommerce-product-search-field-0"]
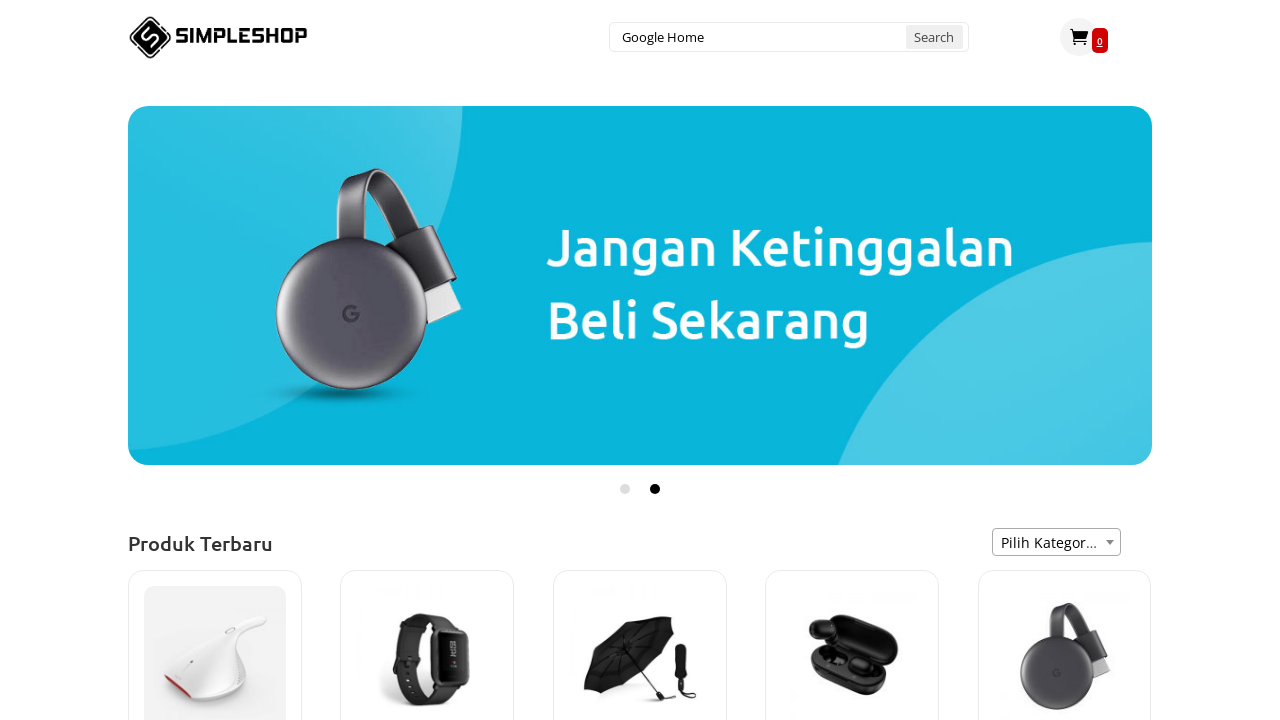

Clicked search button to search for Google Home at (934, 37) on xpath=//*[@id="woocommerce_product_search-2"]/form/button
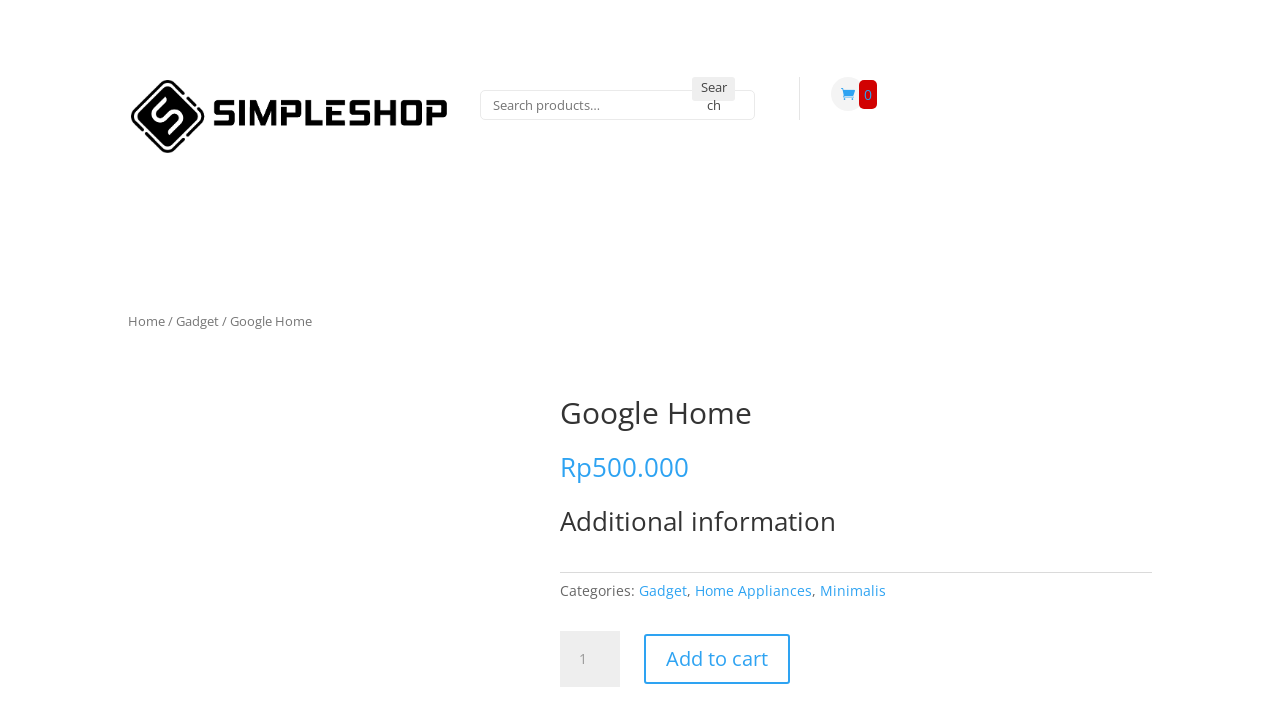

Search results loaded and add to cart button appeared
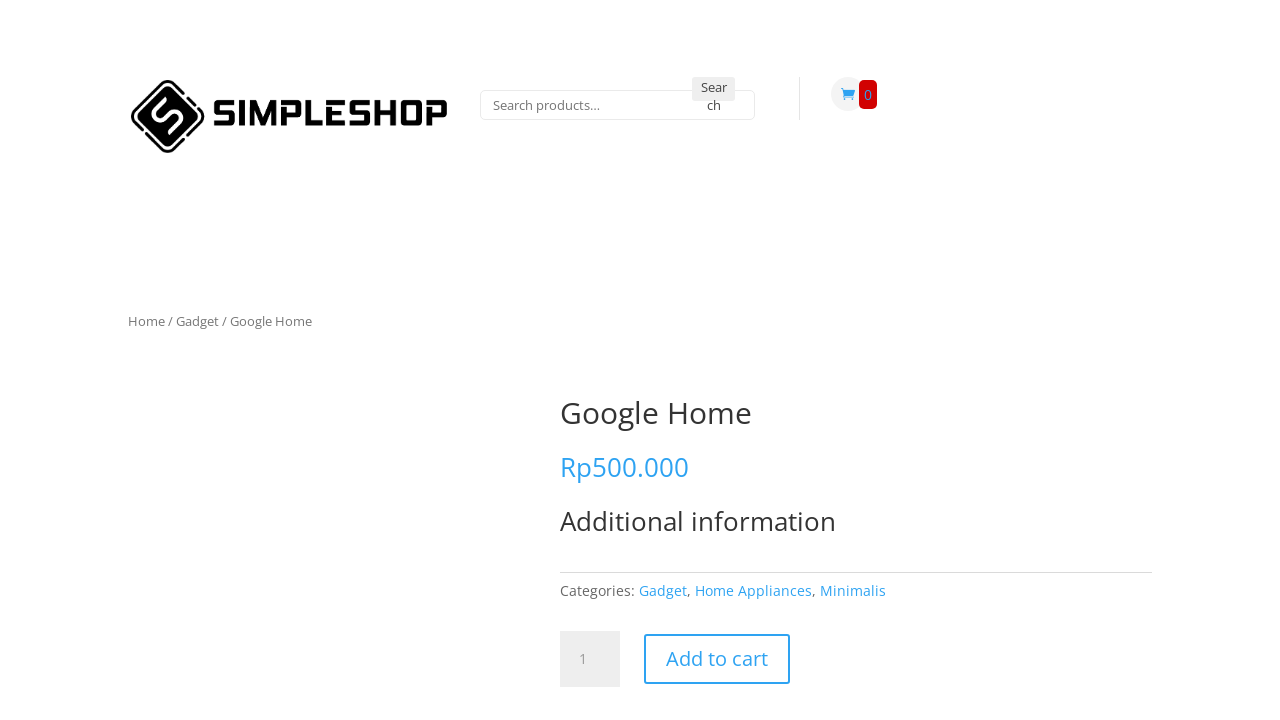

Clicked add to cart button for Google Home product at (717, 659) on xpath=//*[@id="main-content"]/div[2]/div/div[1]/div[2]/div[2]/div[5]/div/form/bu
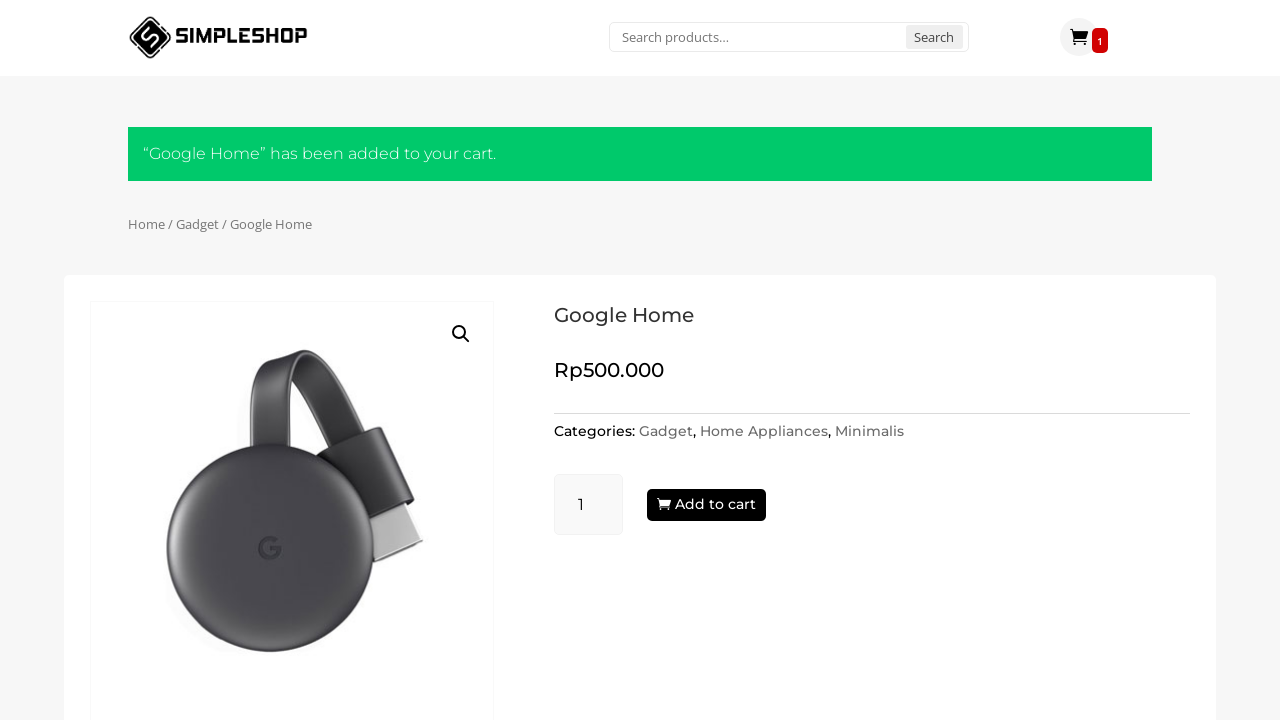

Cart confirmation message appeared
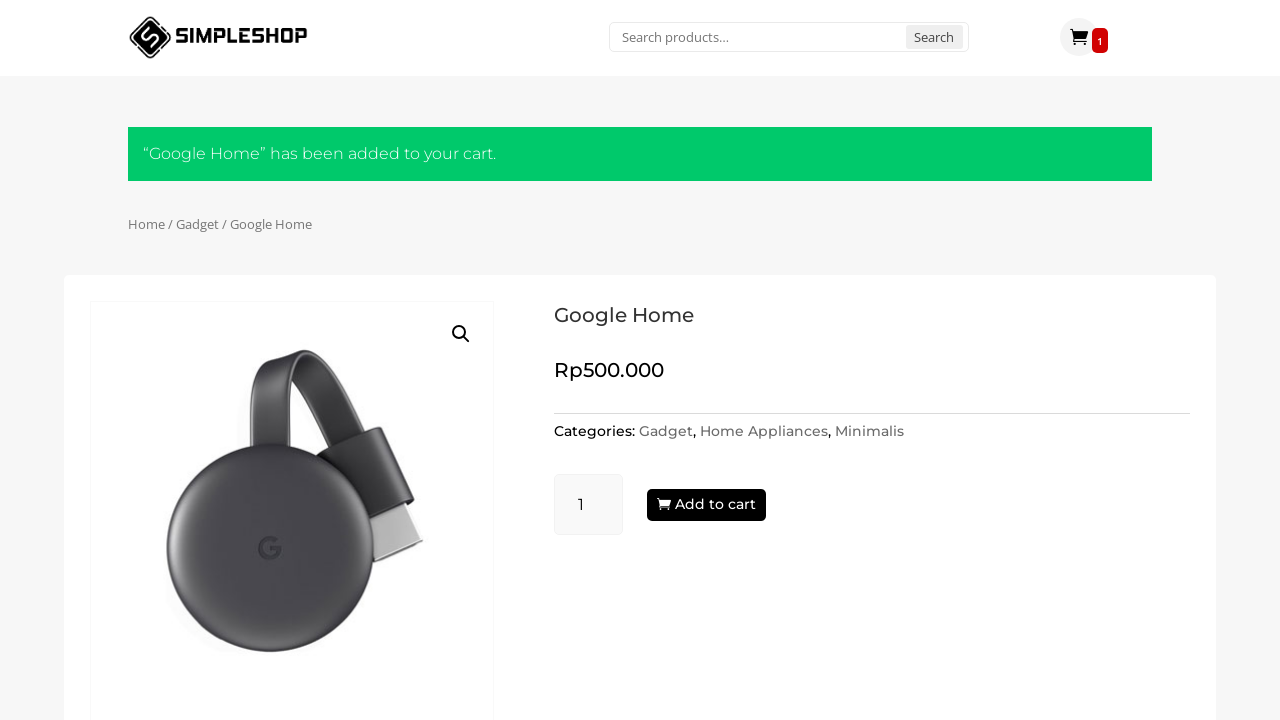

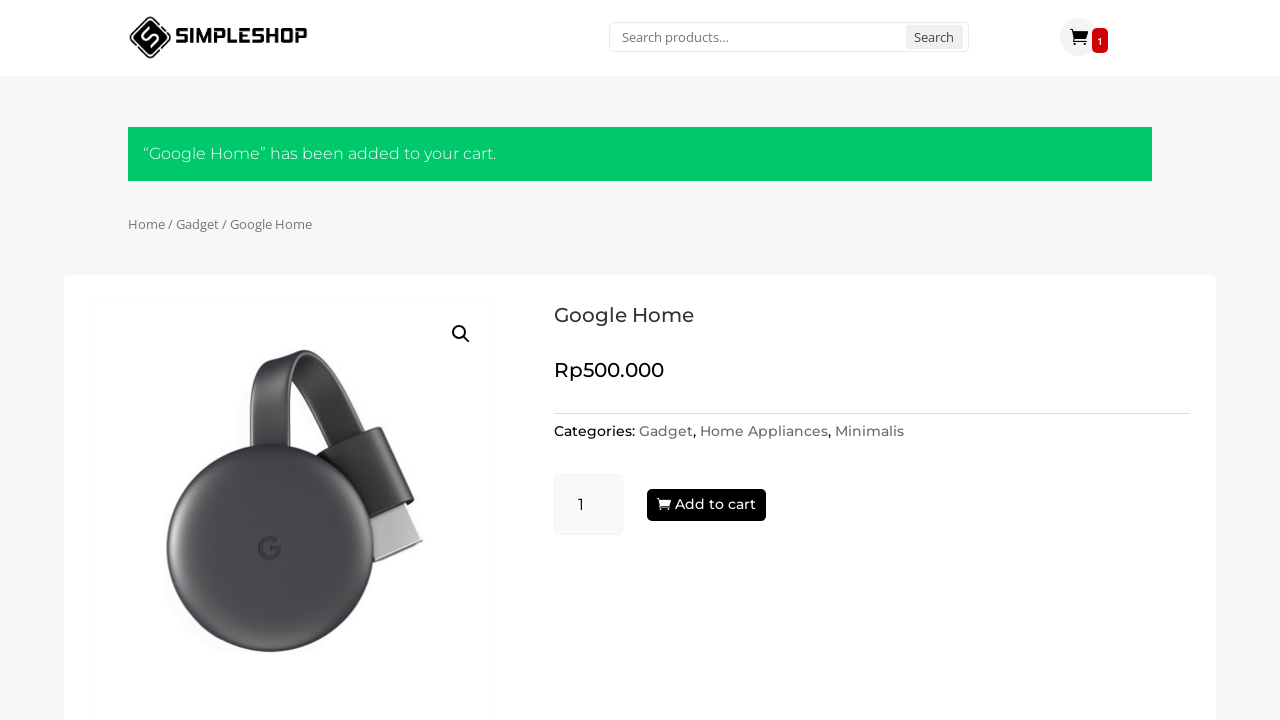